Navigates to VNK education website, handles a popup if present, and clicks on the contact link

Starting URL: https://vnk.edu.vn/

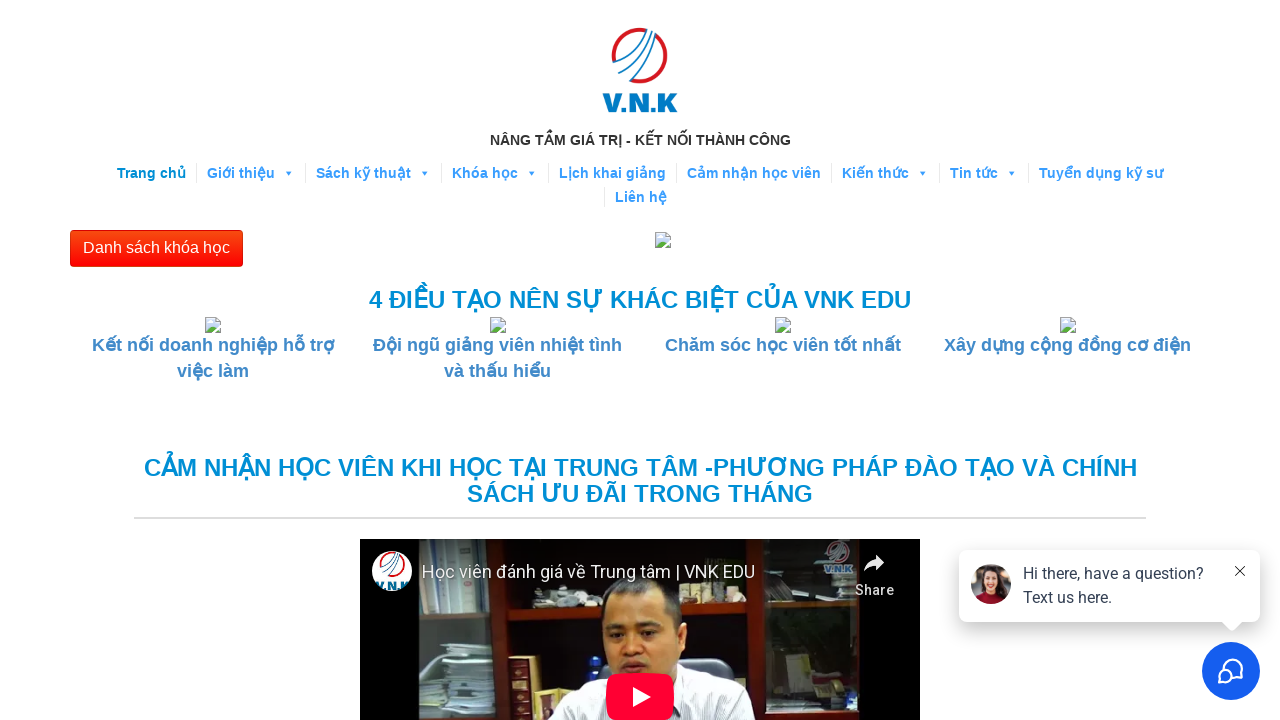

Navigated to VNK education website
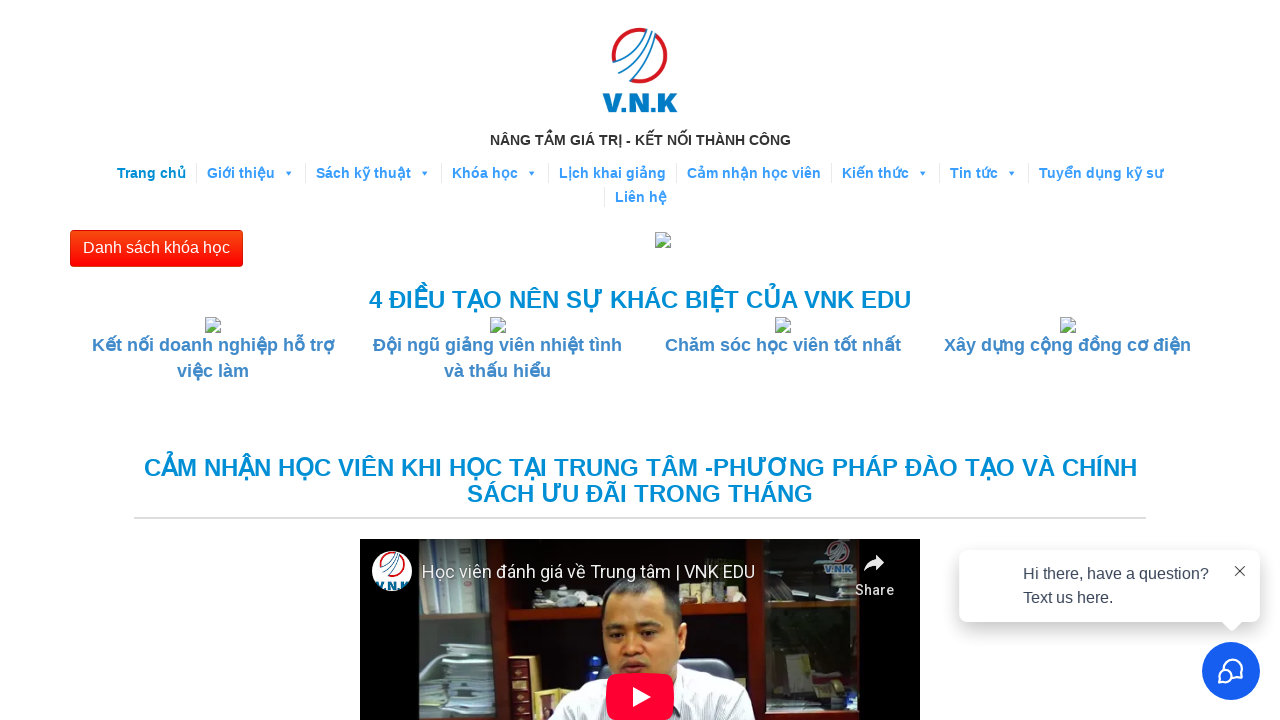

Located popup elements
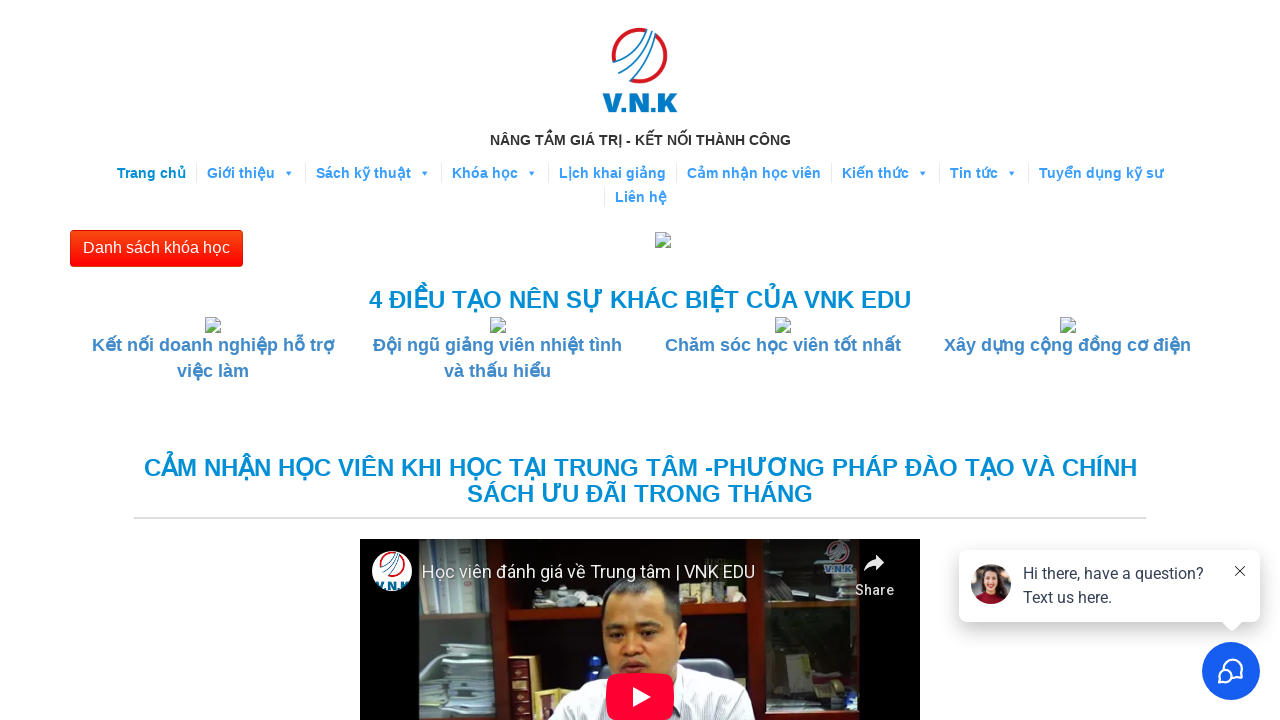

Clicked on contact link in mega menu at (640, 197) on xpath=//li[contains(@class,'mega-menu-item')]//a[text()='Liên hệ']
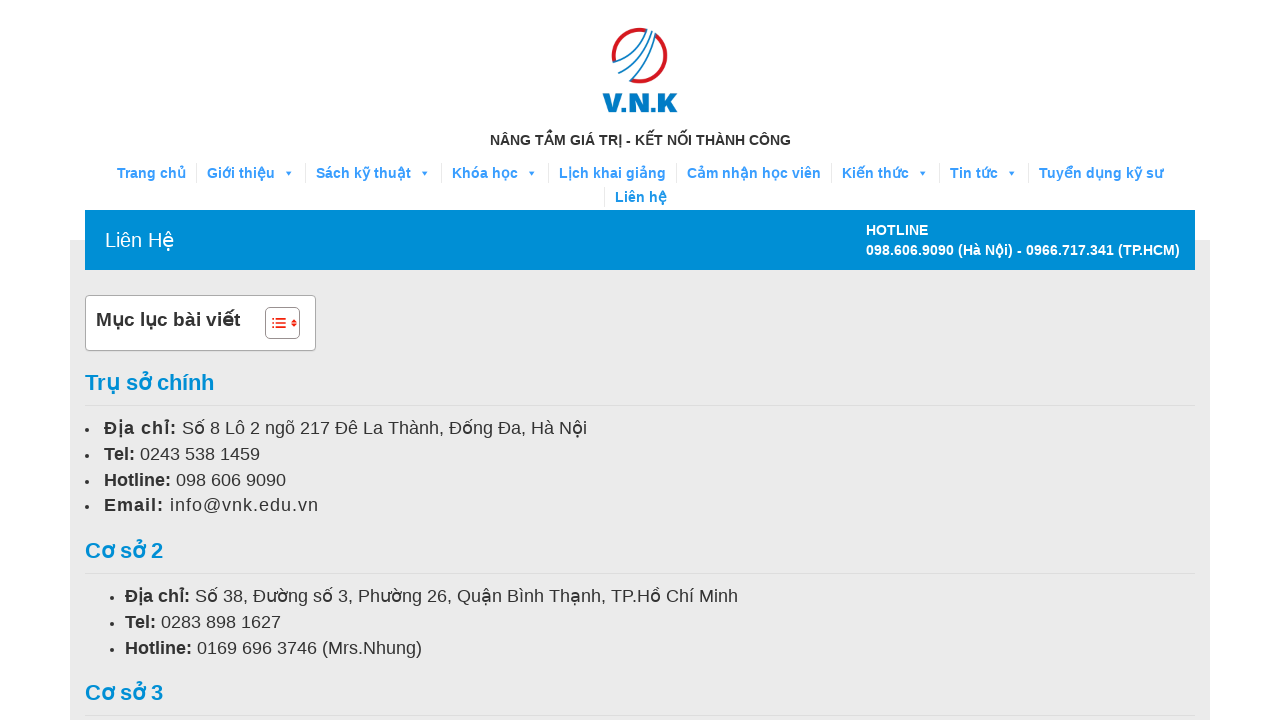

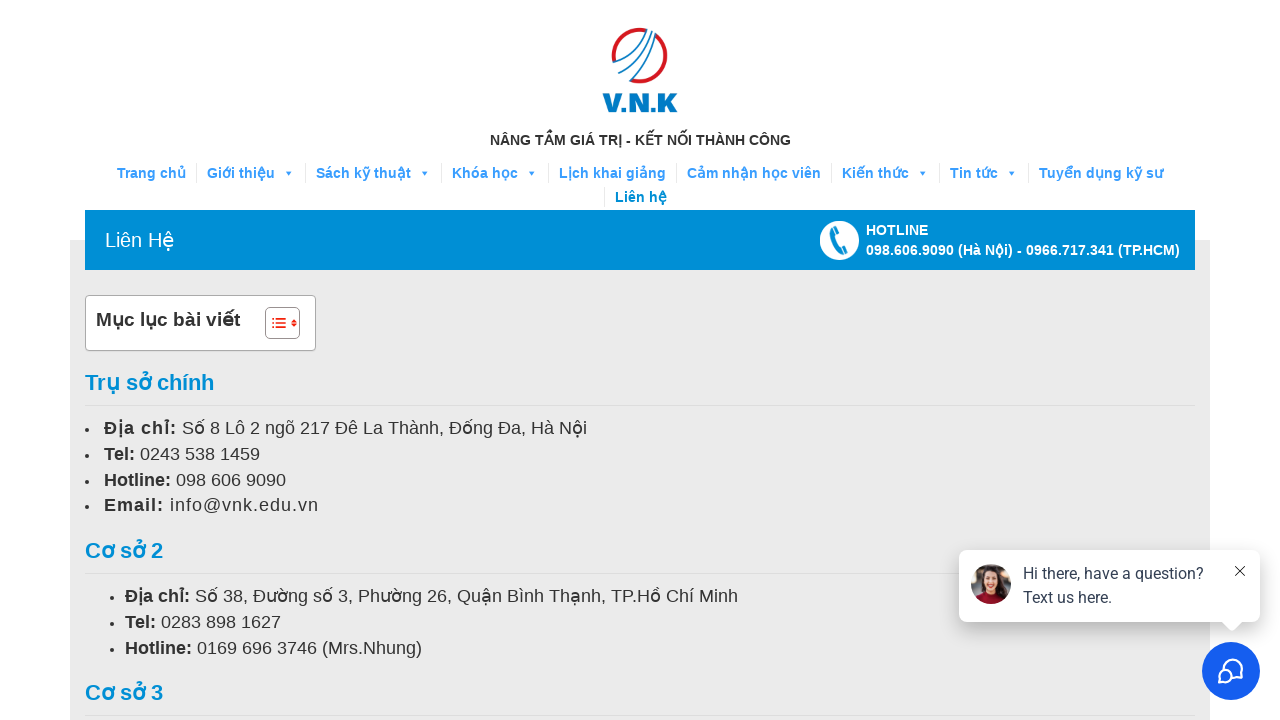